Tests clicking the "New tab link" link to navigate to the link page

Starting URL: https://www.qa-practice.com/elements/new_tab/button

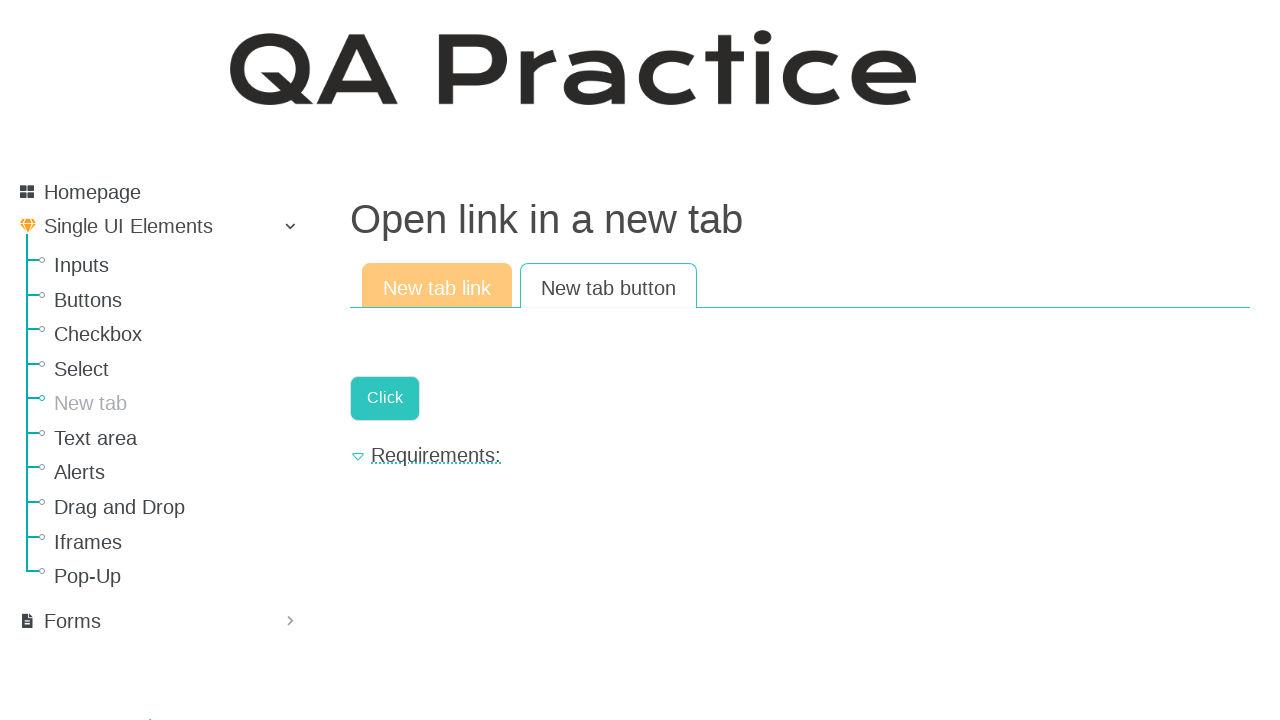

Clicked the 'New tab link' link at (437, 286) on xpath=//a[text()='New tab link']
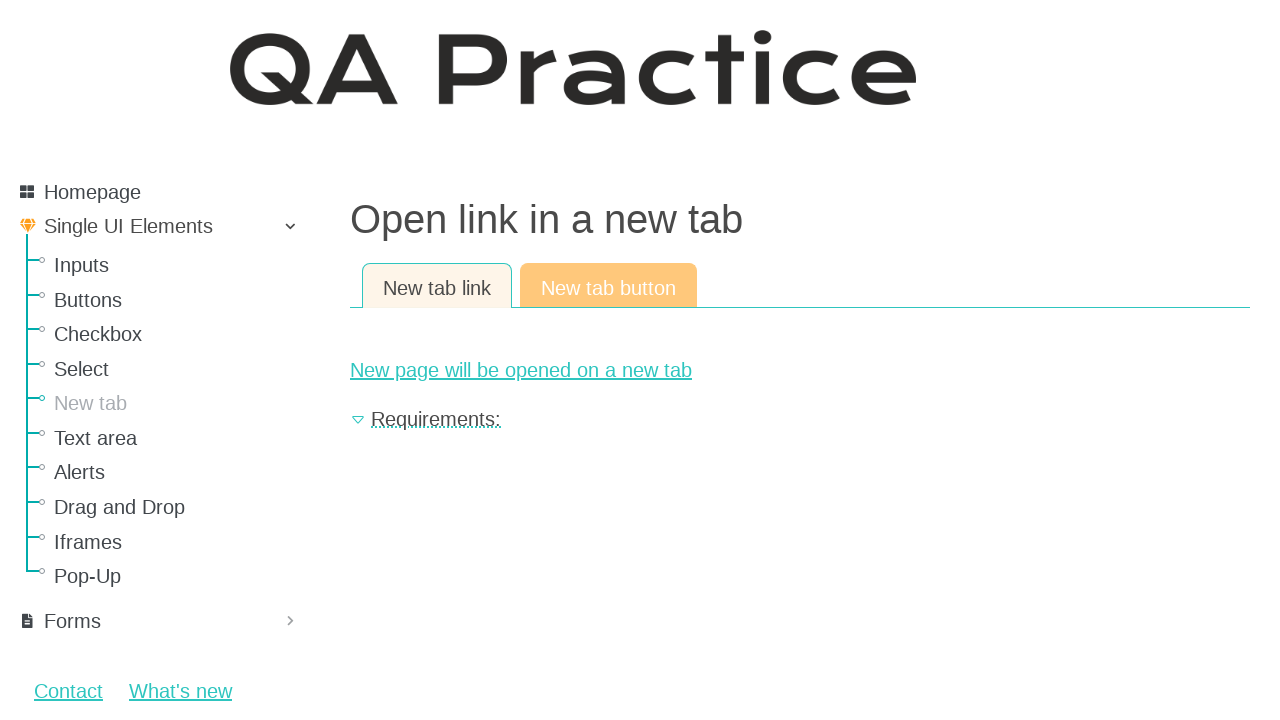

Verified URL changed to https://www.qa-practice.com/elements/new_tab/link
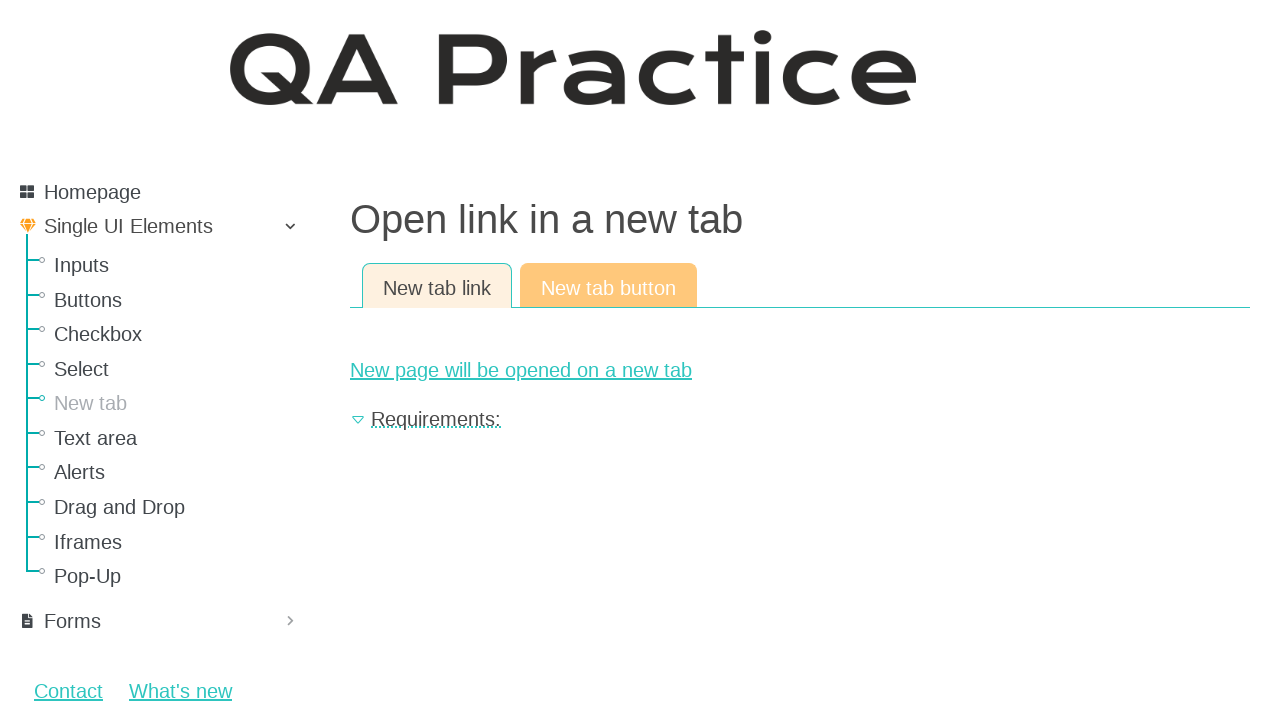

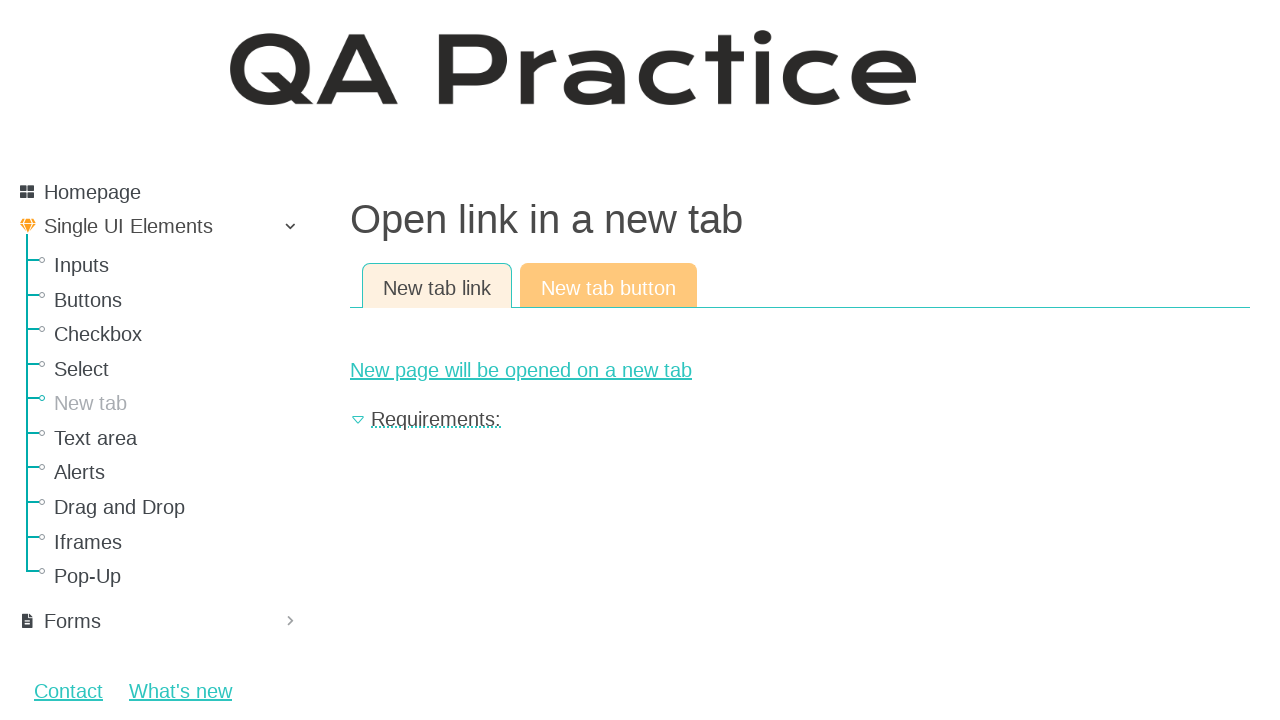